Navigates to OrangeHRM free trial page and verifies the presence of country dropdown options using XPath position filtering for odd and even positions

Starting URL: https://www.orangehrm.com/30-day-free-trial/

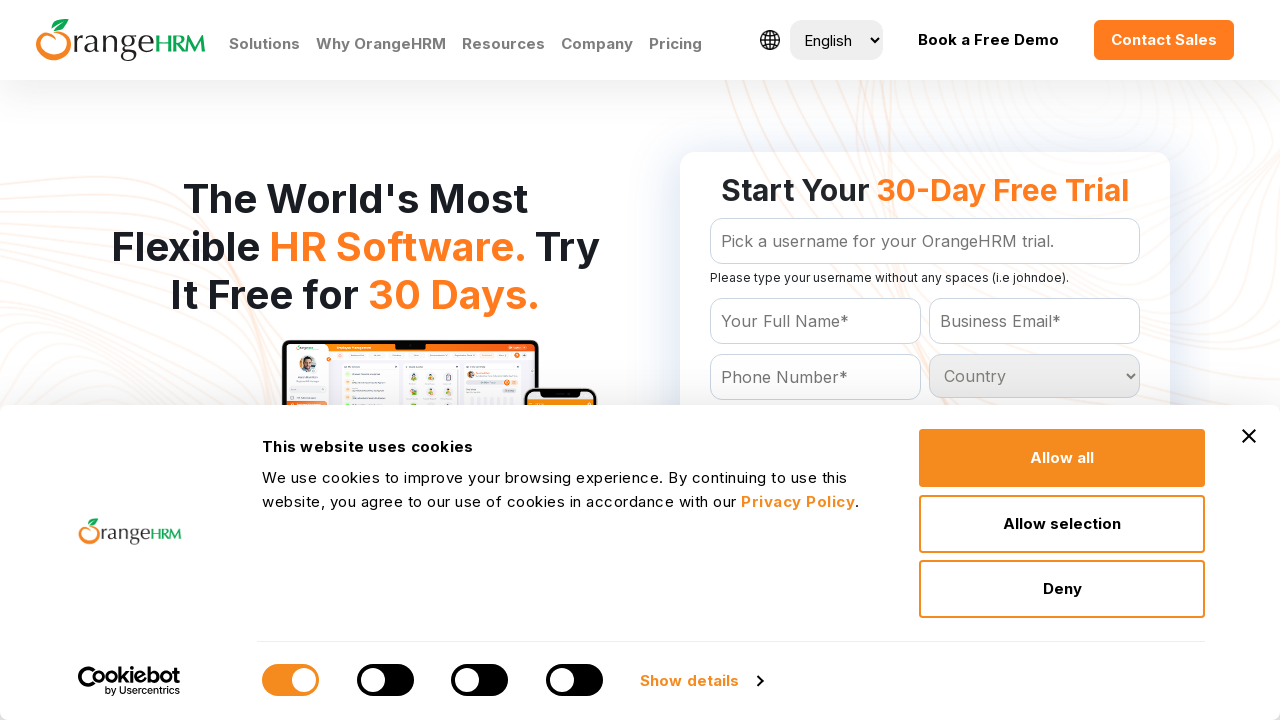

Waited for country dropdown selector to be present
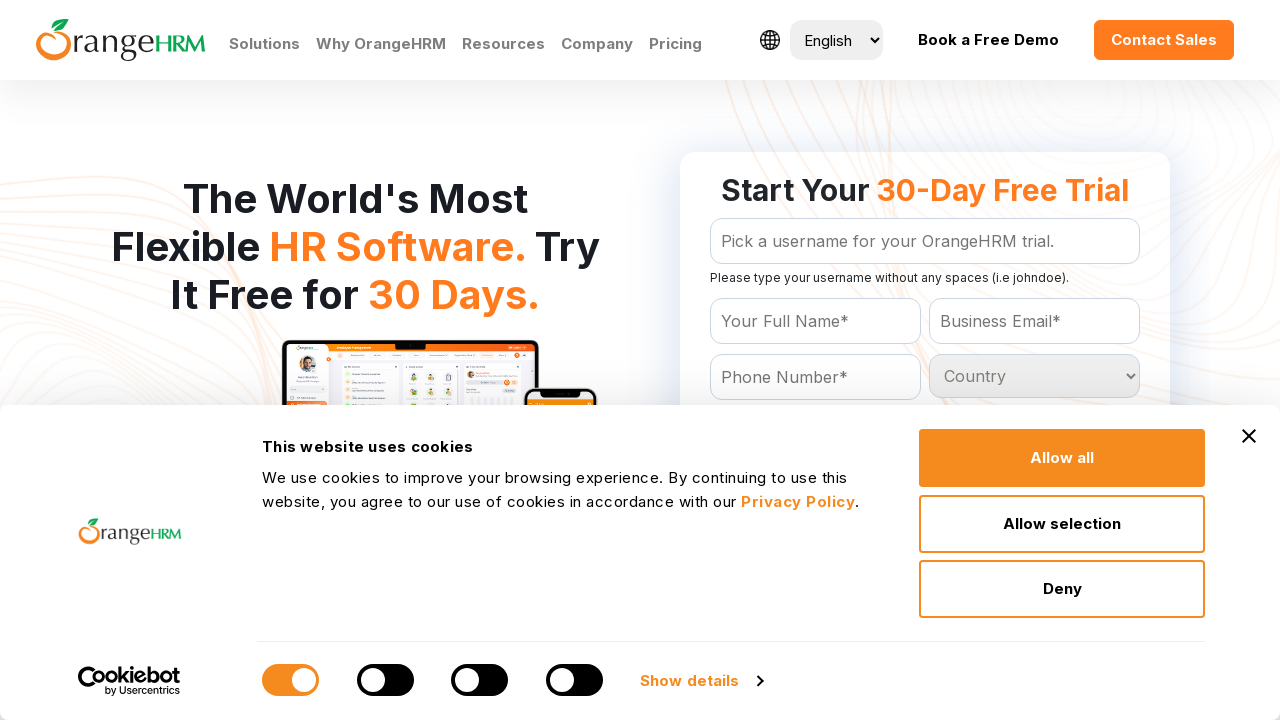

Retrieved count of odd-positioned options in country dropdown: 117
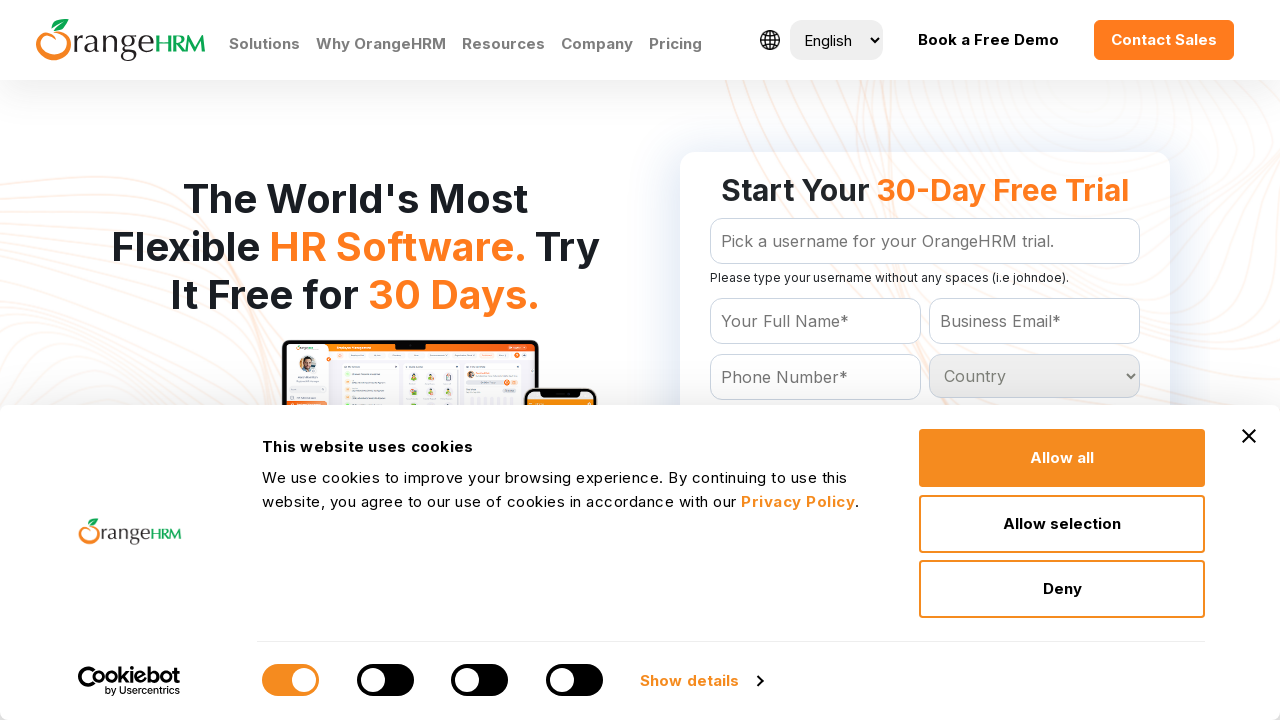

Retrieved count of even-positioned options in country dropdown: 116
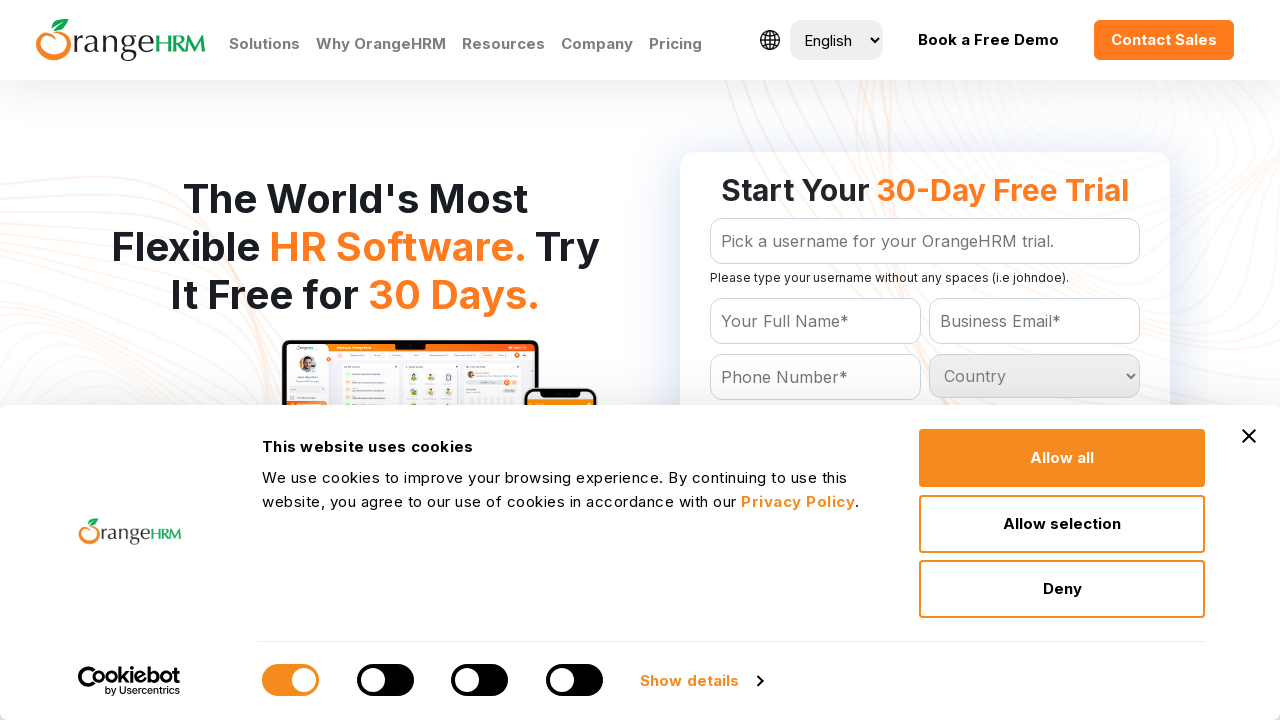

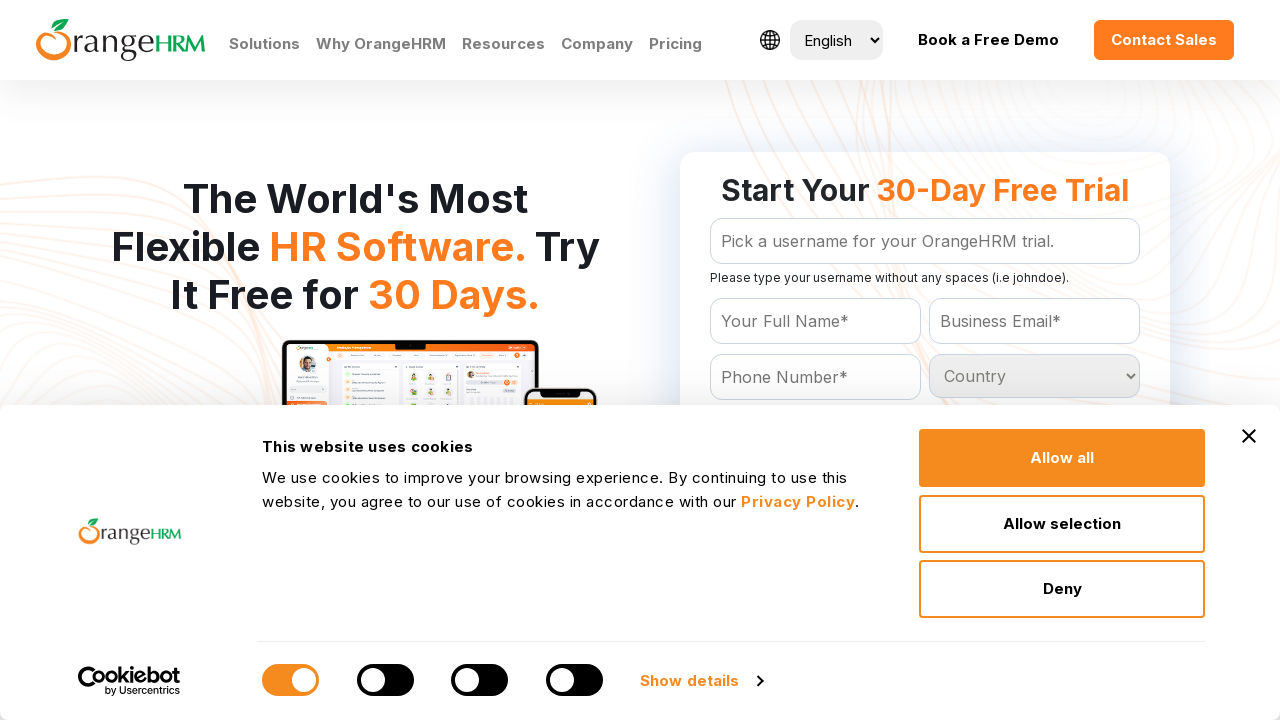